Tests drag and drop functionality between draggable and droppable elements

Starting URL: https://demoqa.com/droppable

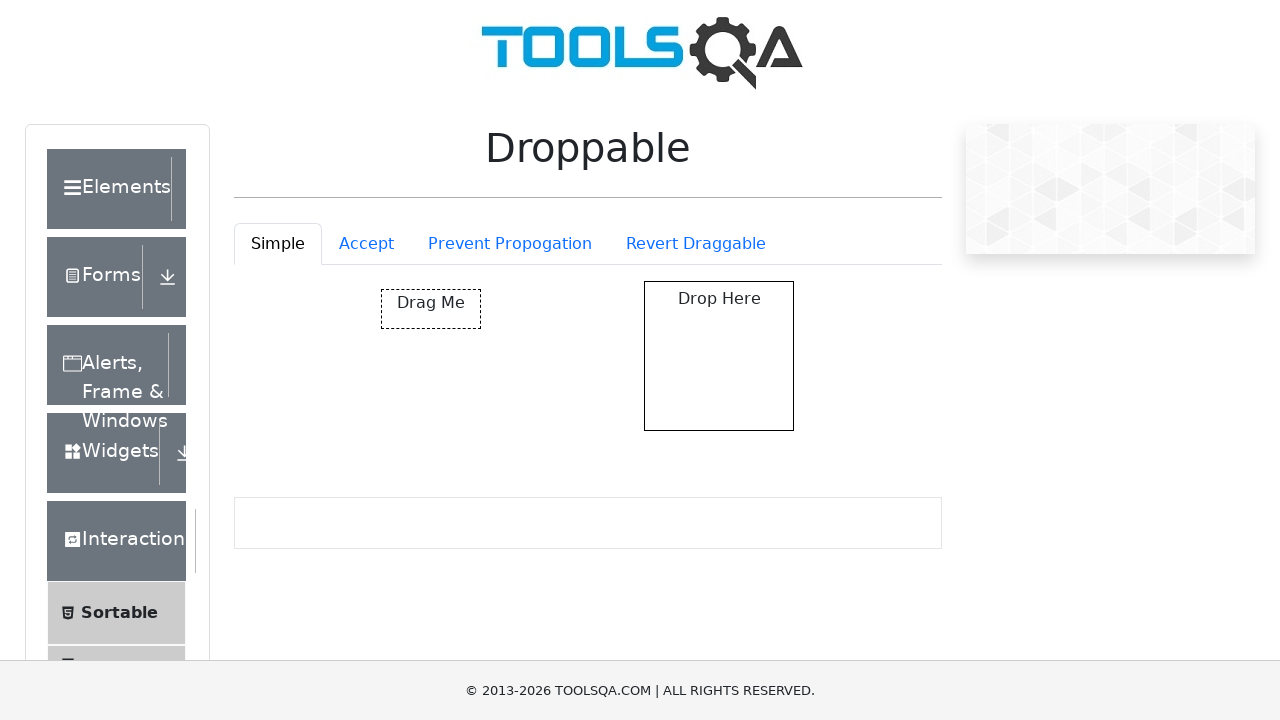

Hovered over draggable element at (431, 309) on #draggable
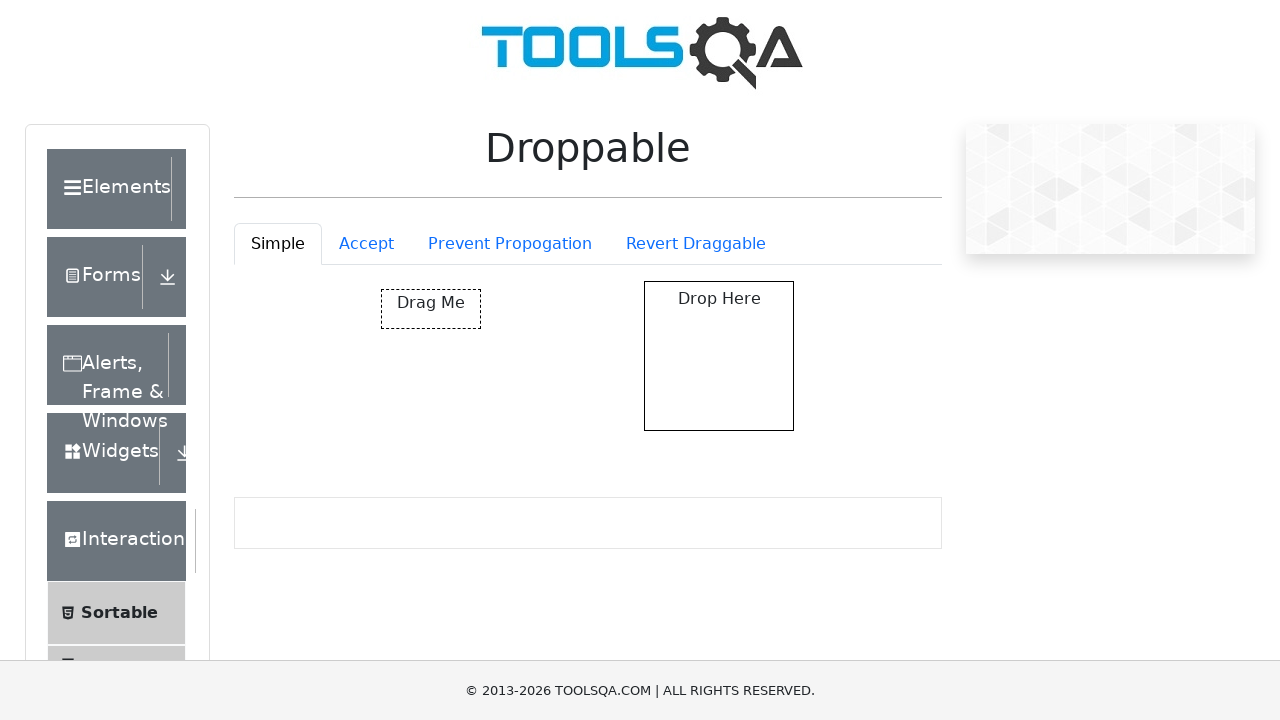

Double-clicked the draggable element at (431, 309) on #draggable
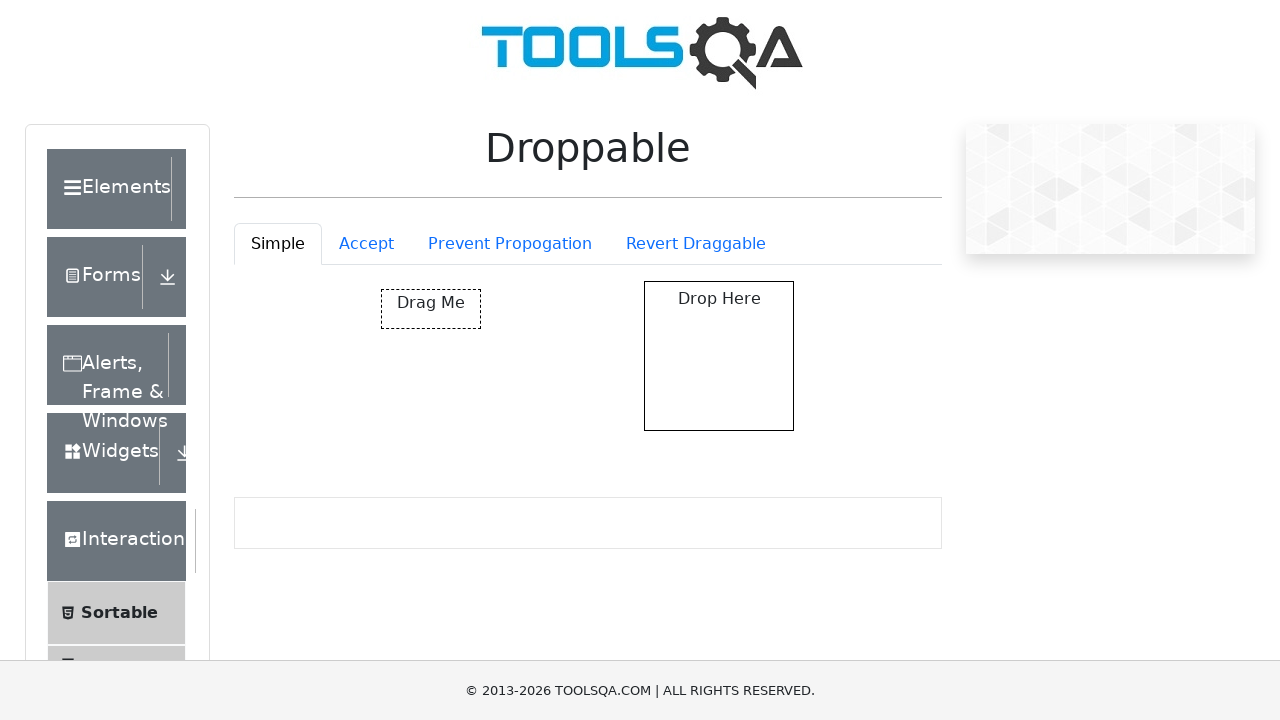

Dragged and dropped element from draggable to droppable area at (719, 356)
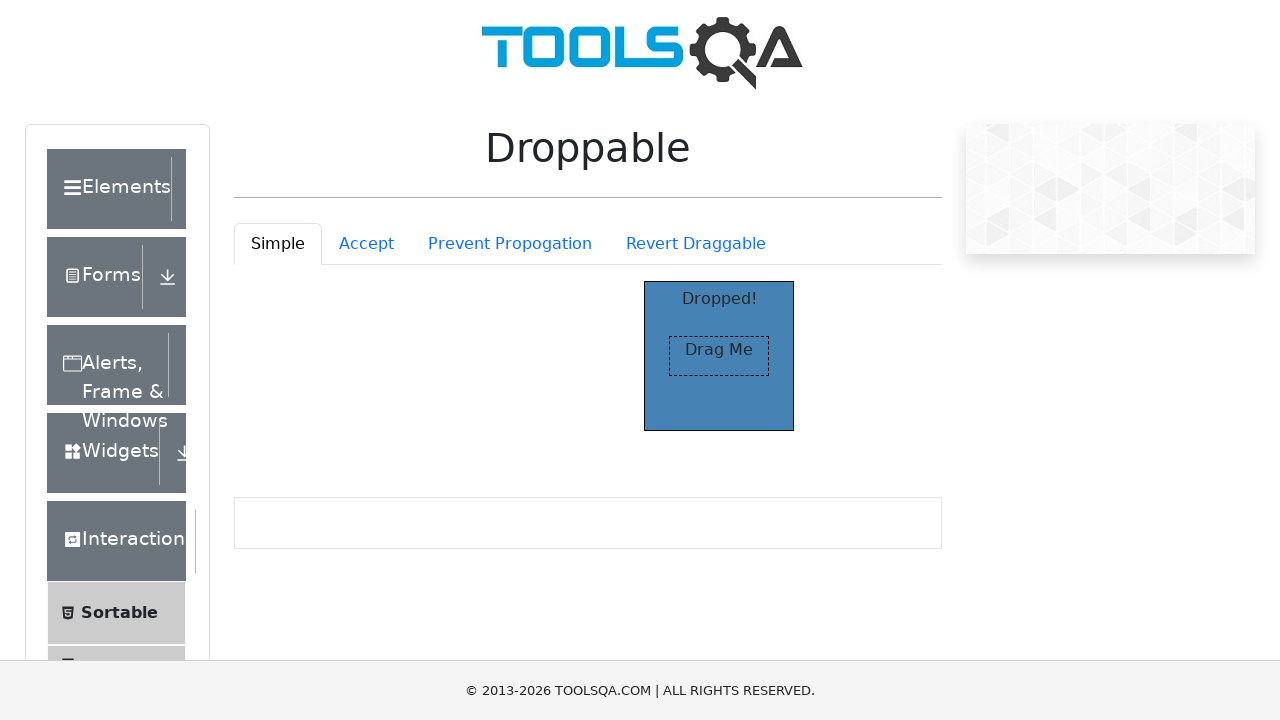

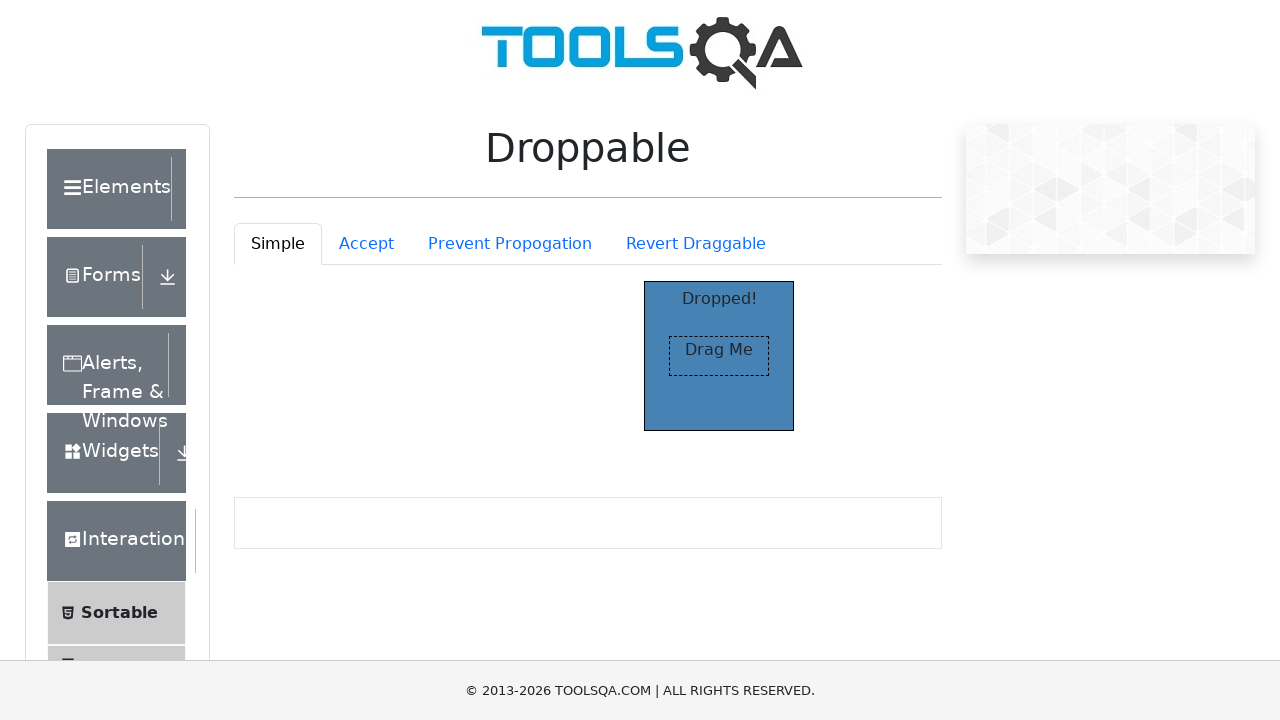